Tests drag and drop functionality by locating a draggable header element and moving it by a calculated offset using mouse actions.

Starting URL: https://letcode.in/draggable

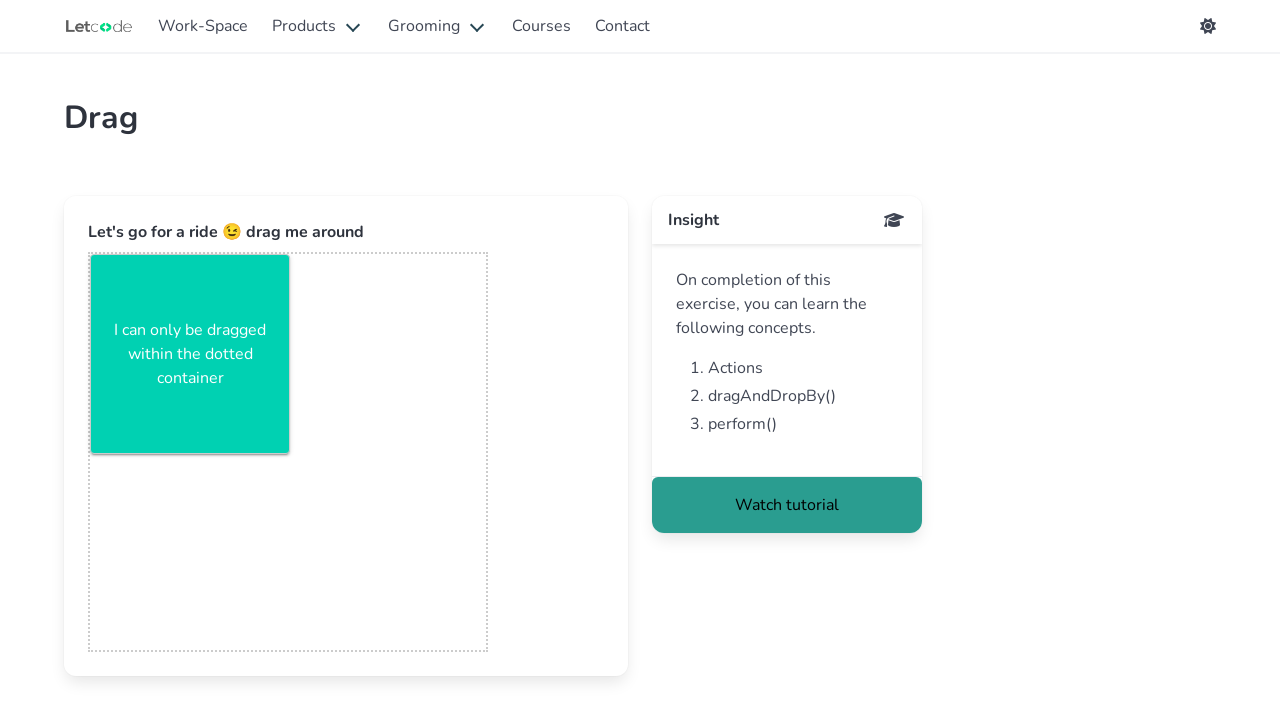

Waited for draggable header element with id 'header' to become visible
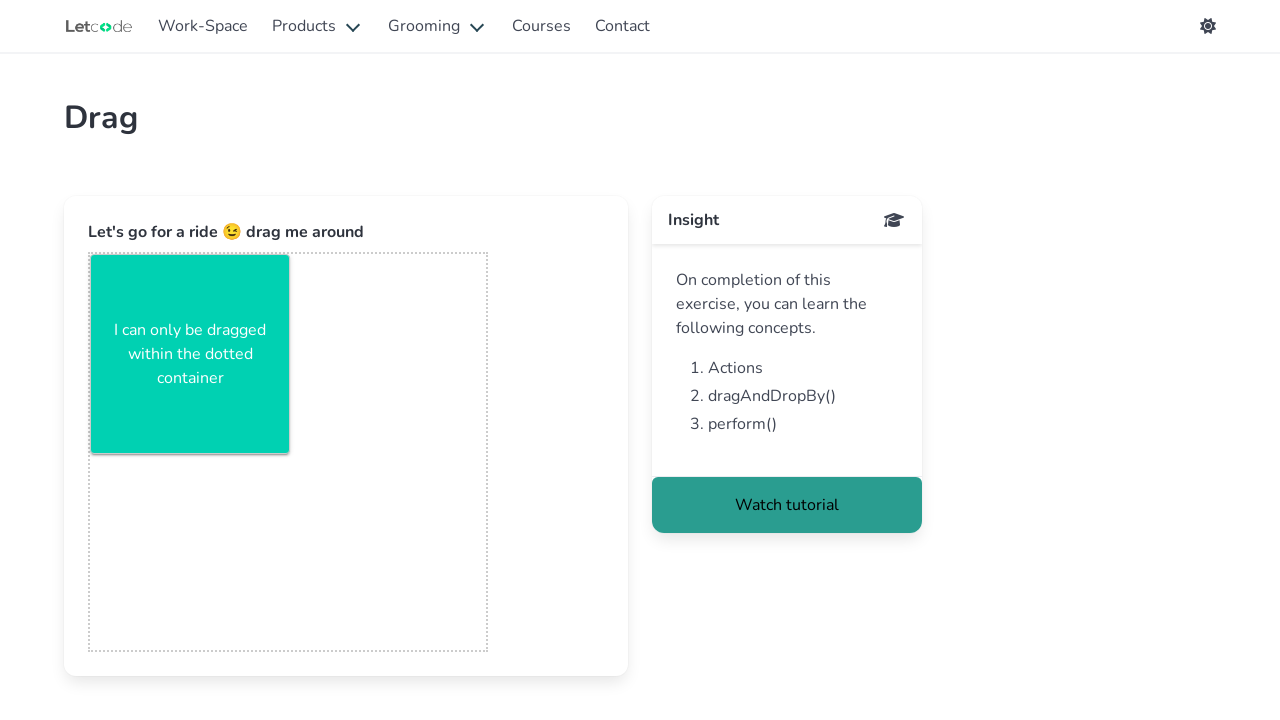

Retrieved bounding box of header element and calculated center coordinates
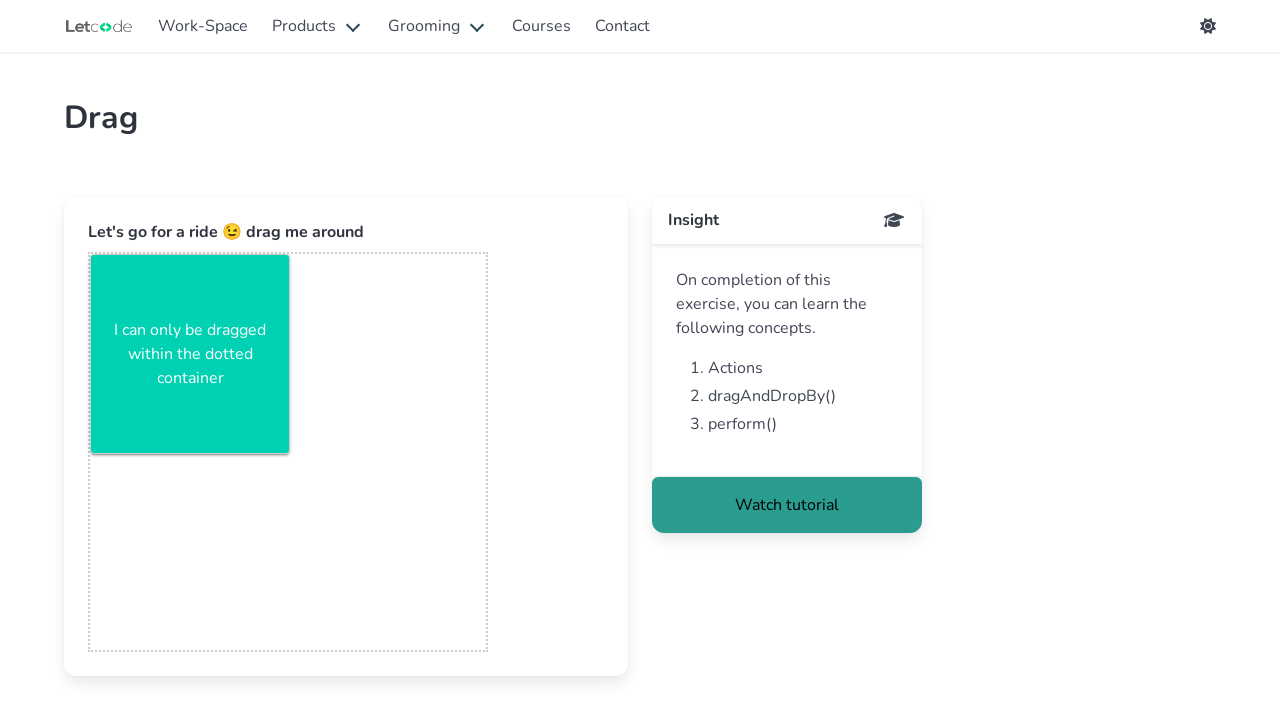

Moved mouse to center of header element at (190, 354)
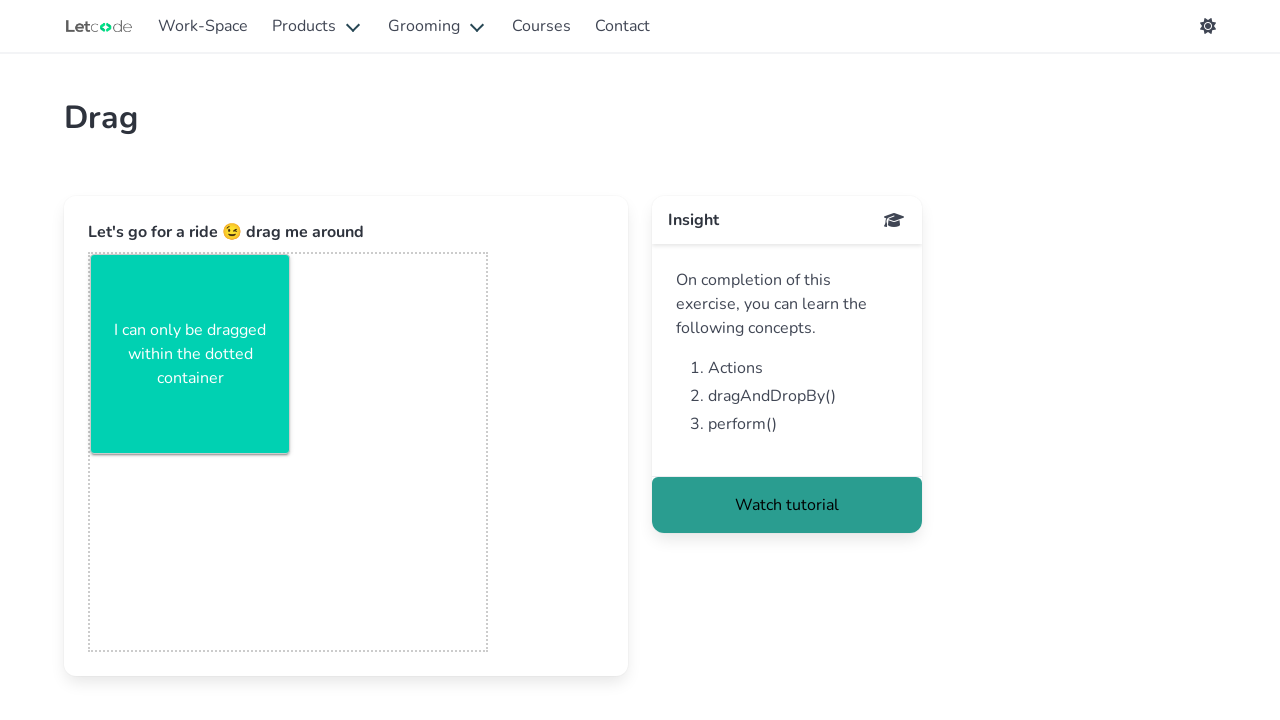

Pressed mouse button down to start drag operation at (190, 354)
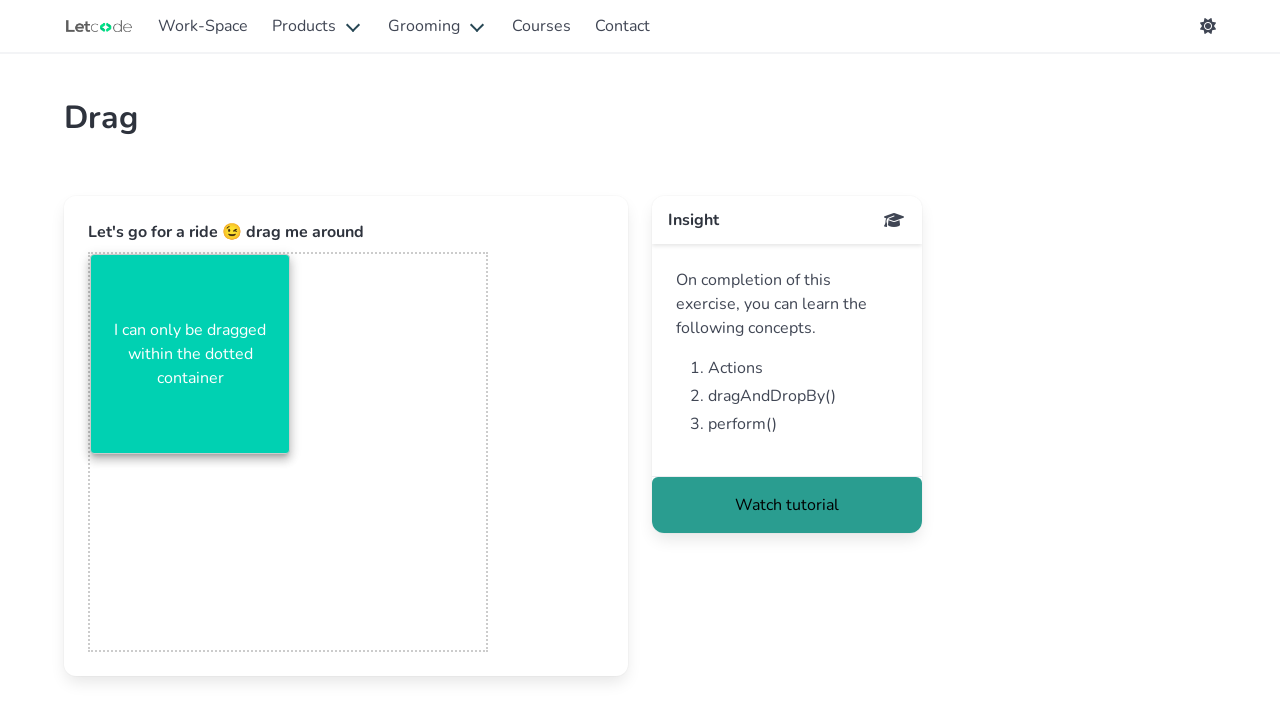

Dragged header element by 5px right and 7px down at (195, 361)
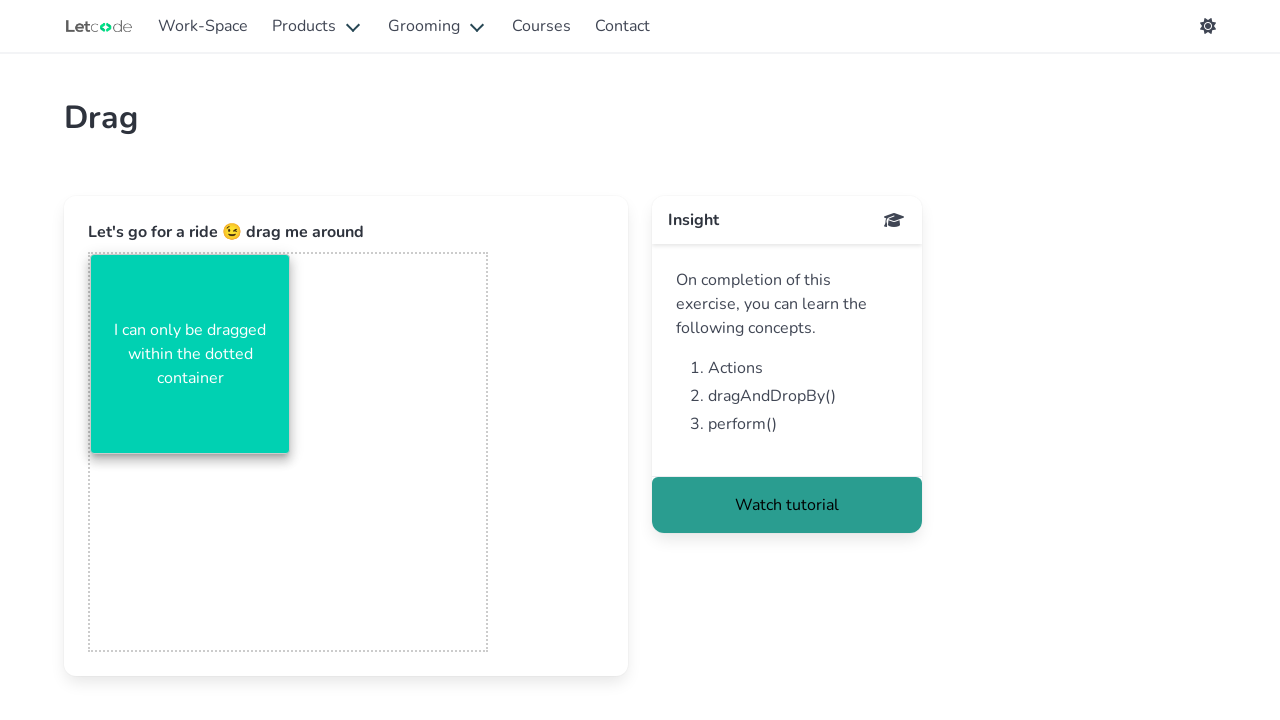

Released mouse button to complete drag and drop operation at (195, 361)
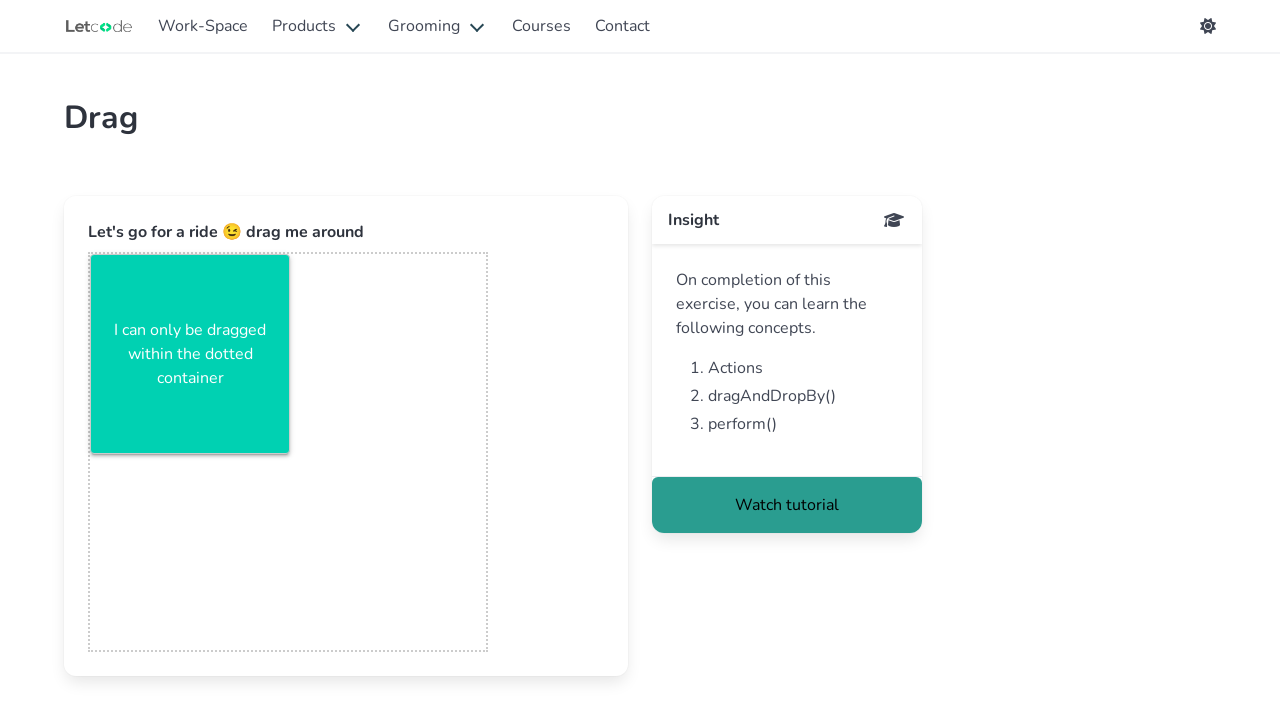

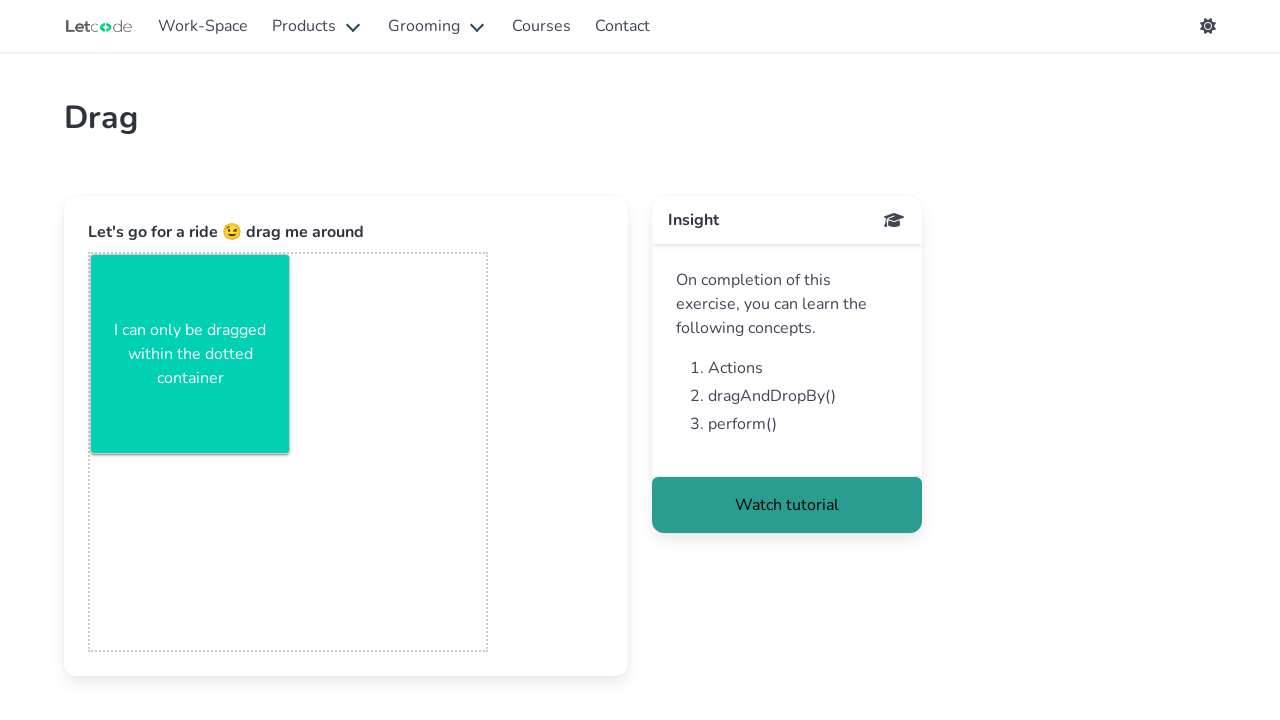